Navigates to desktop category and selects PC subcategory

Starting URL: https://awesomeqa.com/ui/

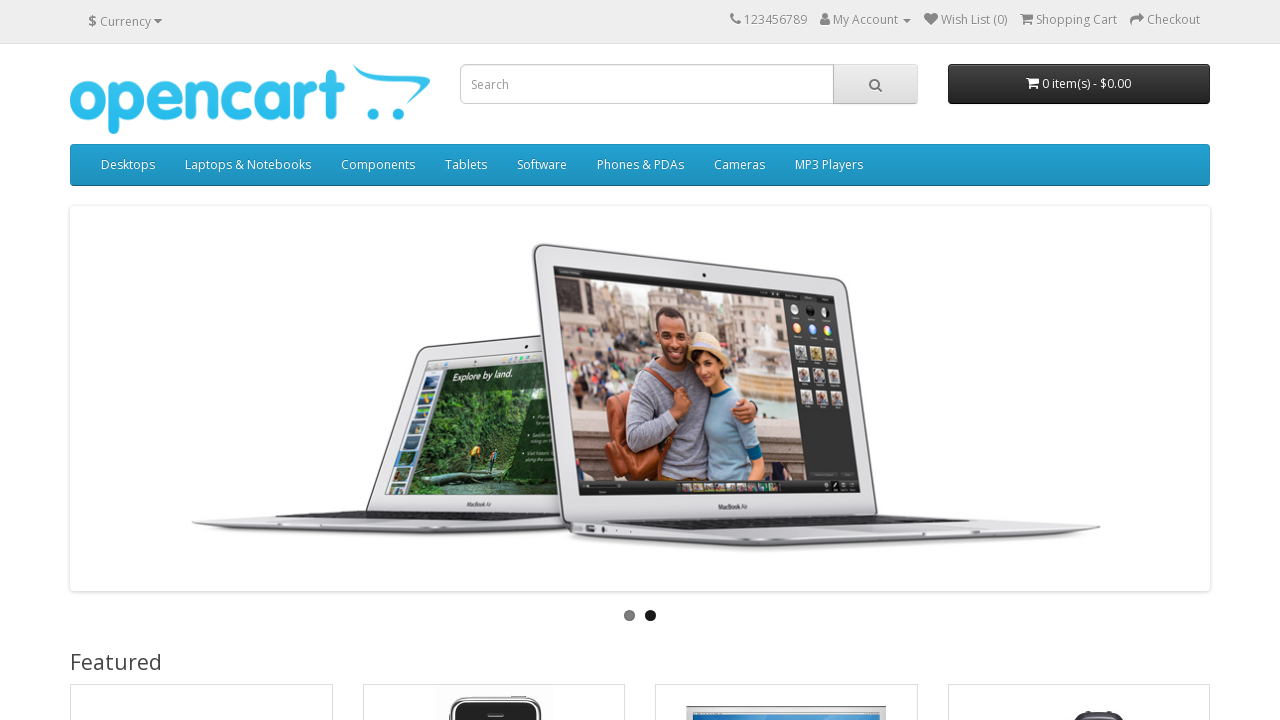

Clicked on Desktops category at (128, 165) on text=Desktops
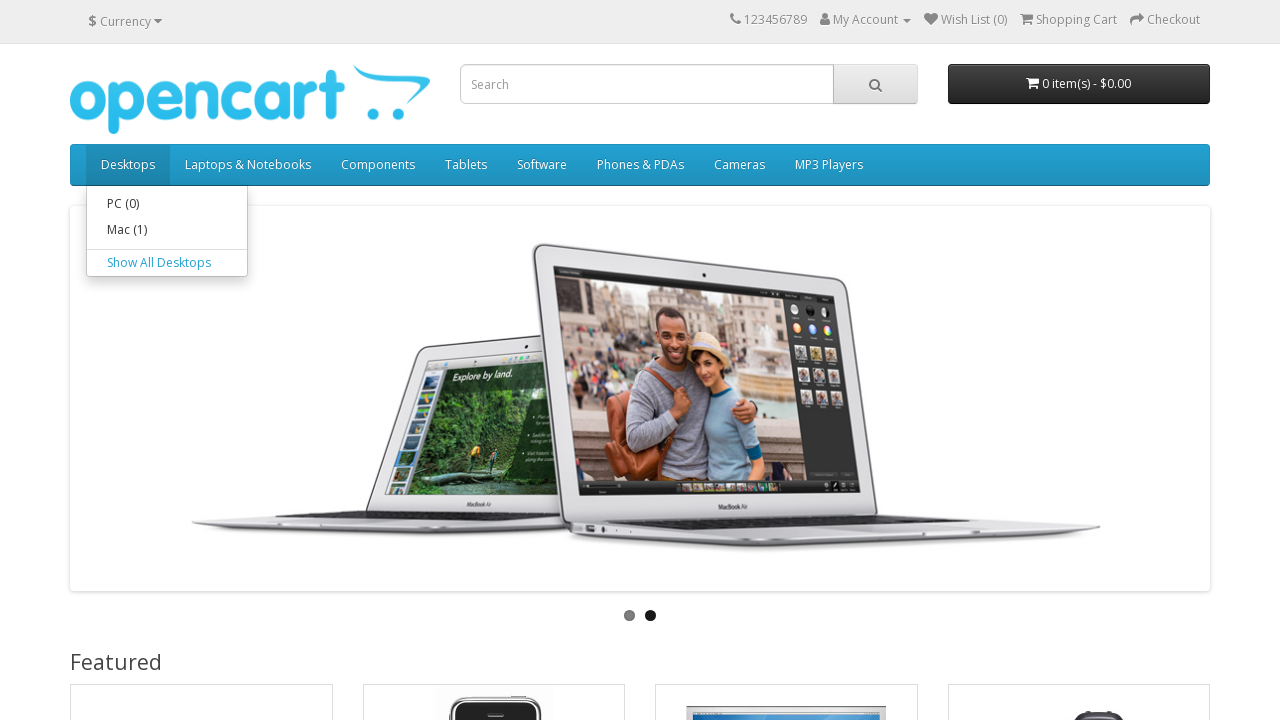

Selected PC subcategory at (167, 204) on text=PC
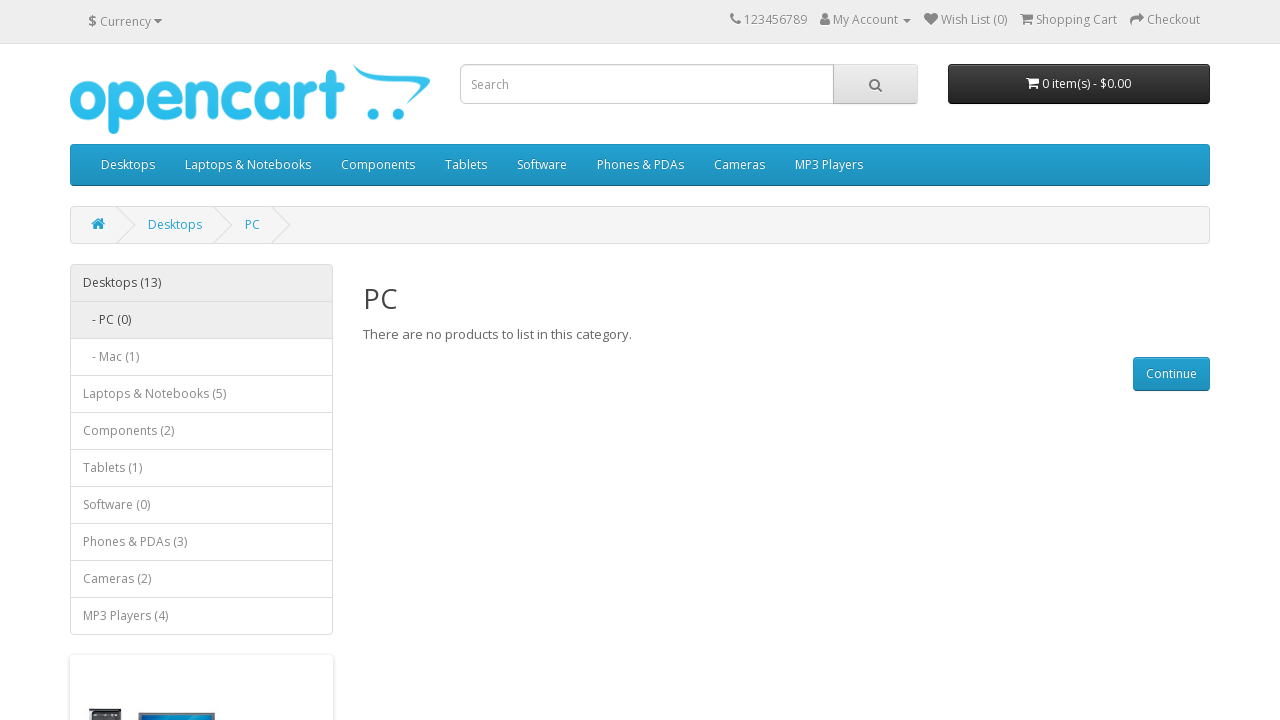

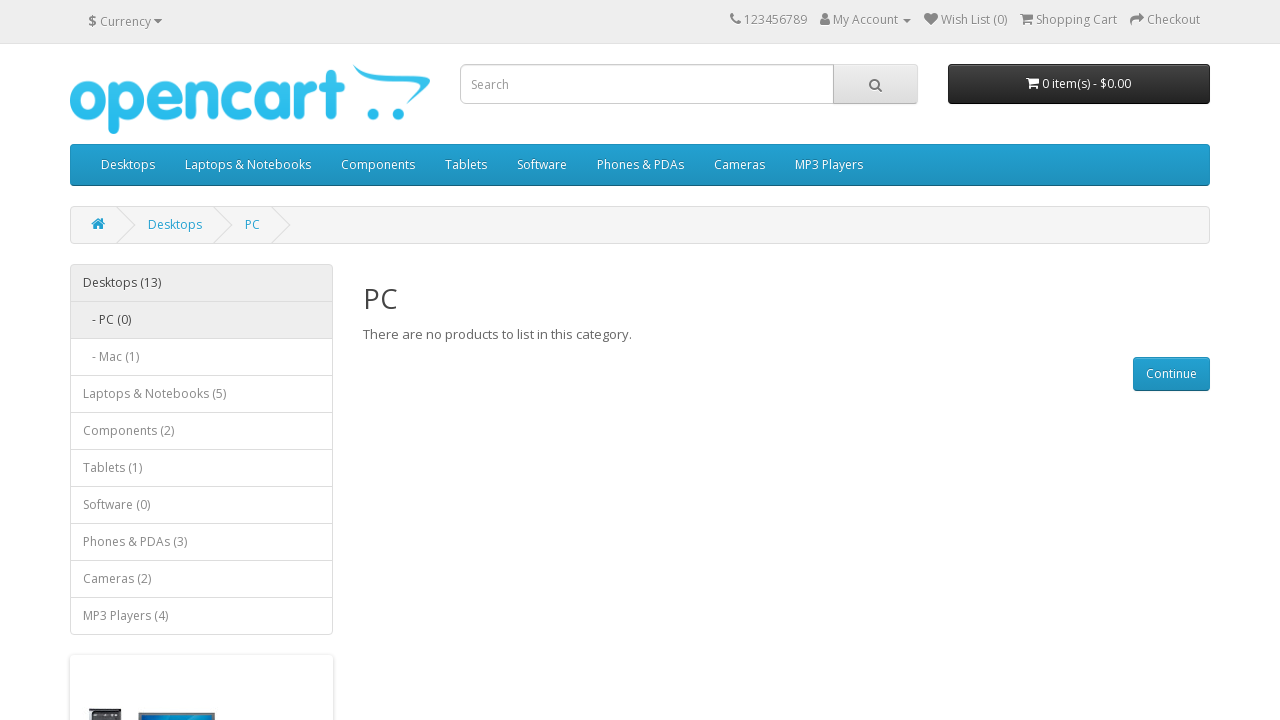